Tests the autocomplete/suggestion input functionality by typing a country name, waiting for suggestions to appear, and selecting the matching option from the dropdown list

Starting URL: https://rahulshettyacademy.com/AutomationPractice/

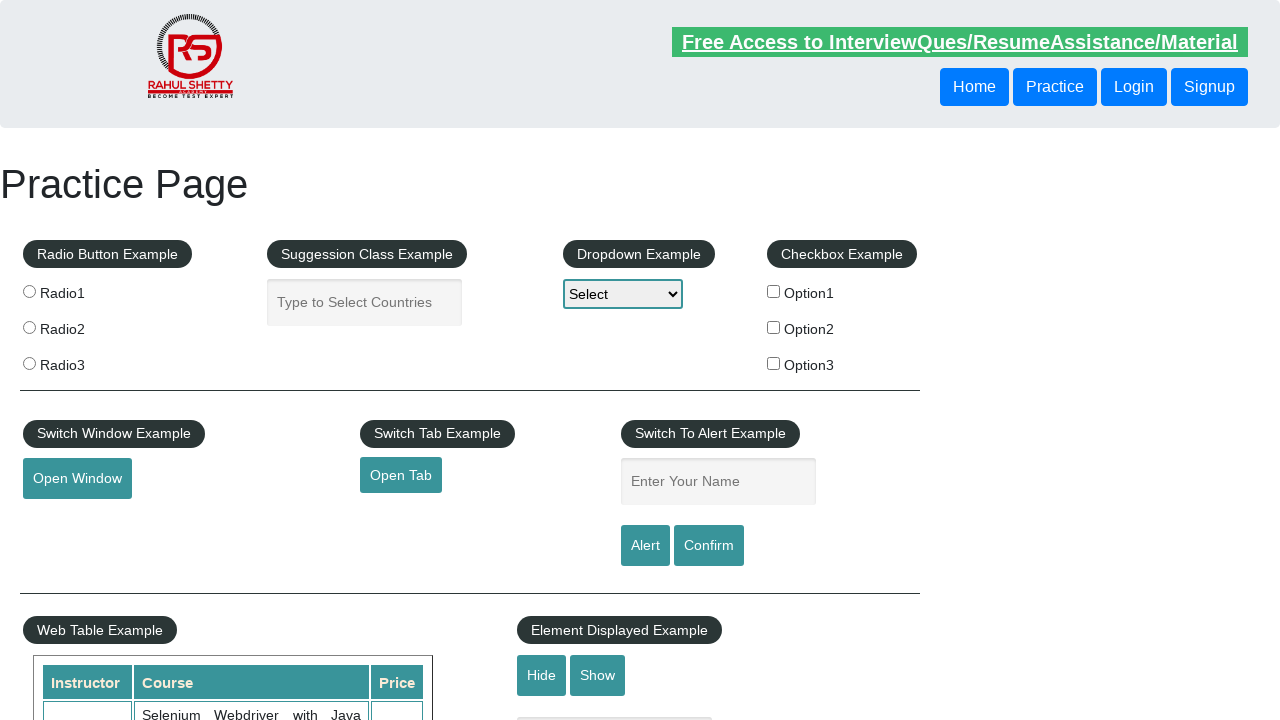

Autocomplete input field loaded
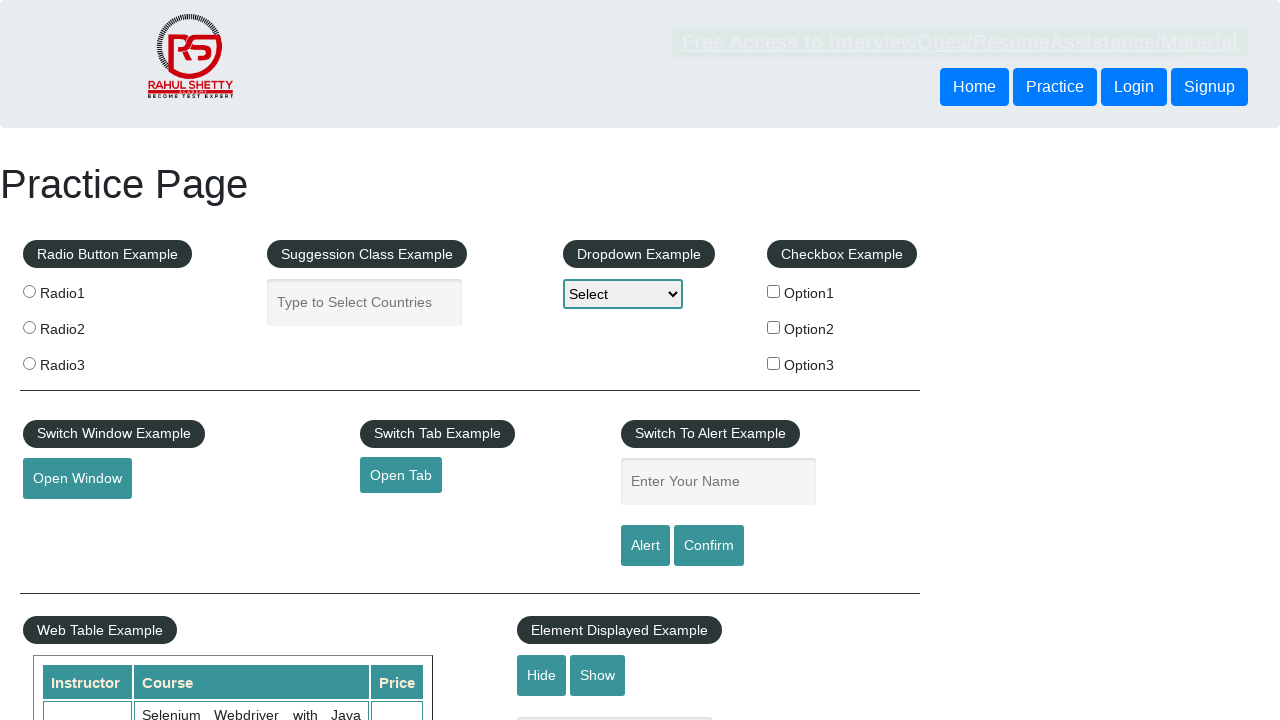

Typed 'India' in the autocomplete input field on input#autocomplete
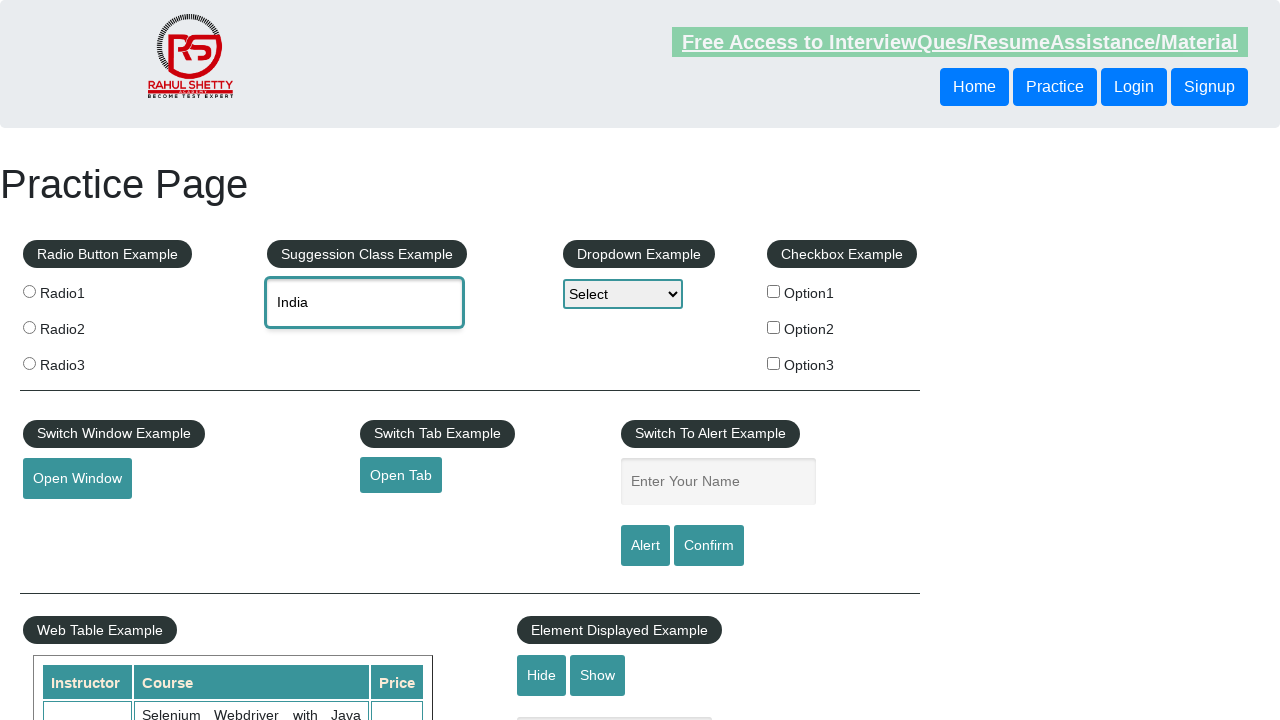

Suggestion dropdown appeared with country options
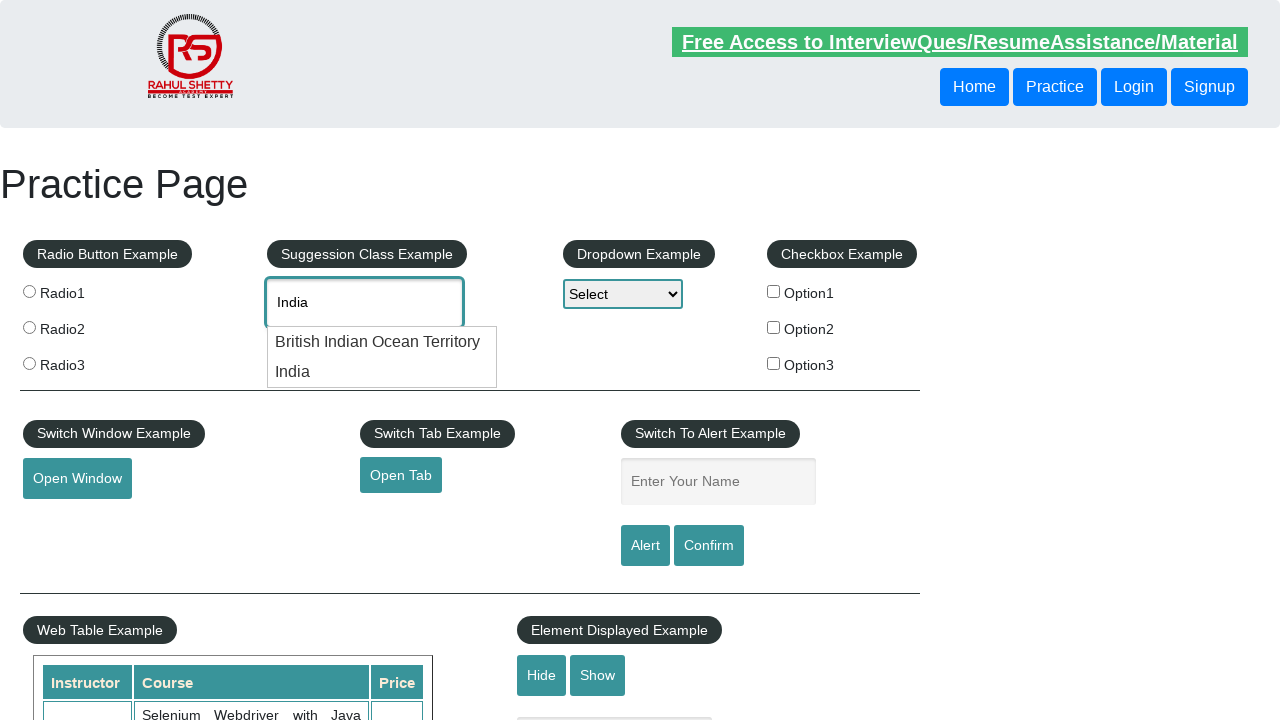

Selected 'India' from the suggestion dropdown at (382, 342) on li.ui-menu-item div:has-text('India')
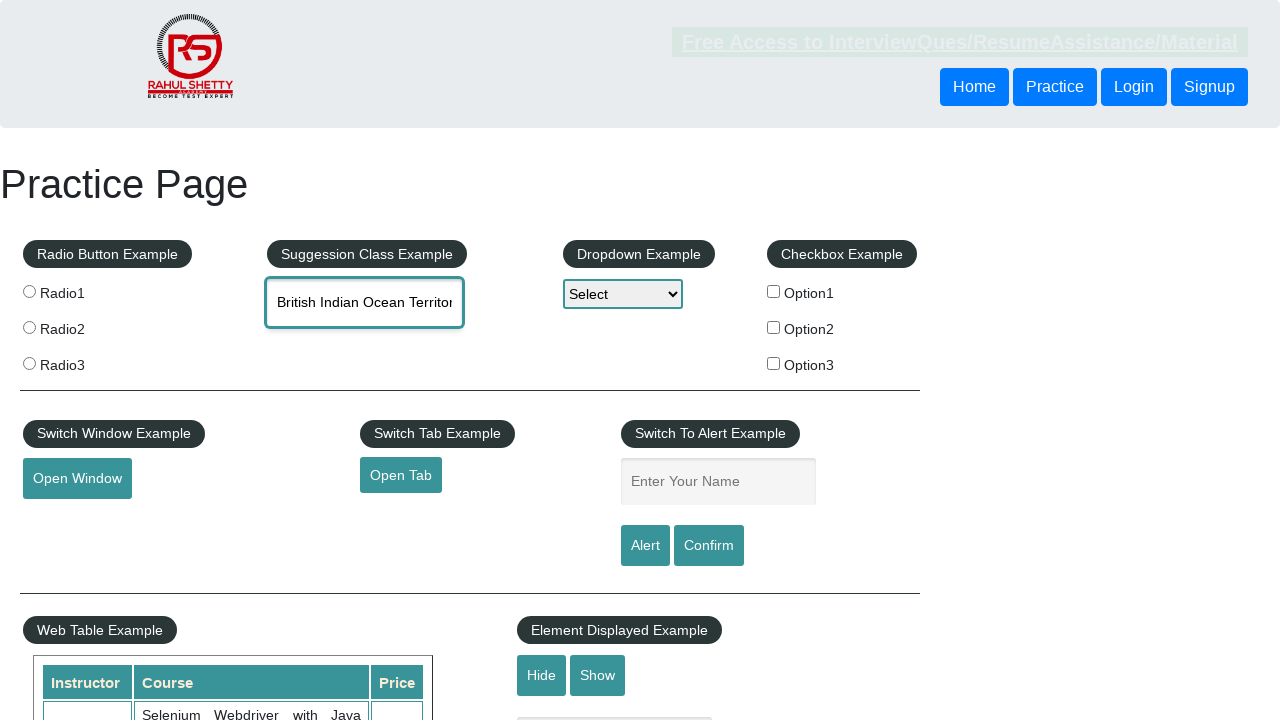

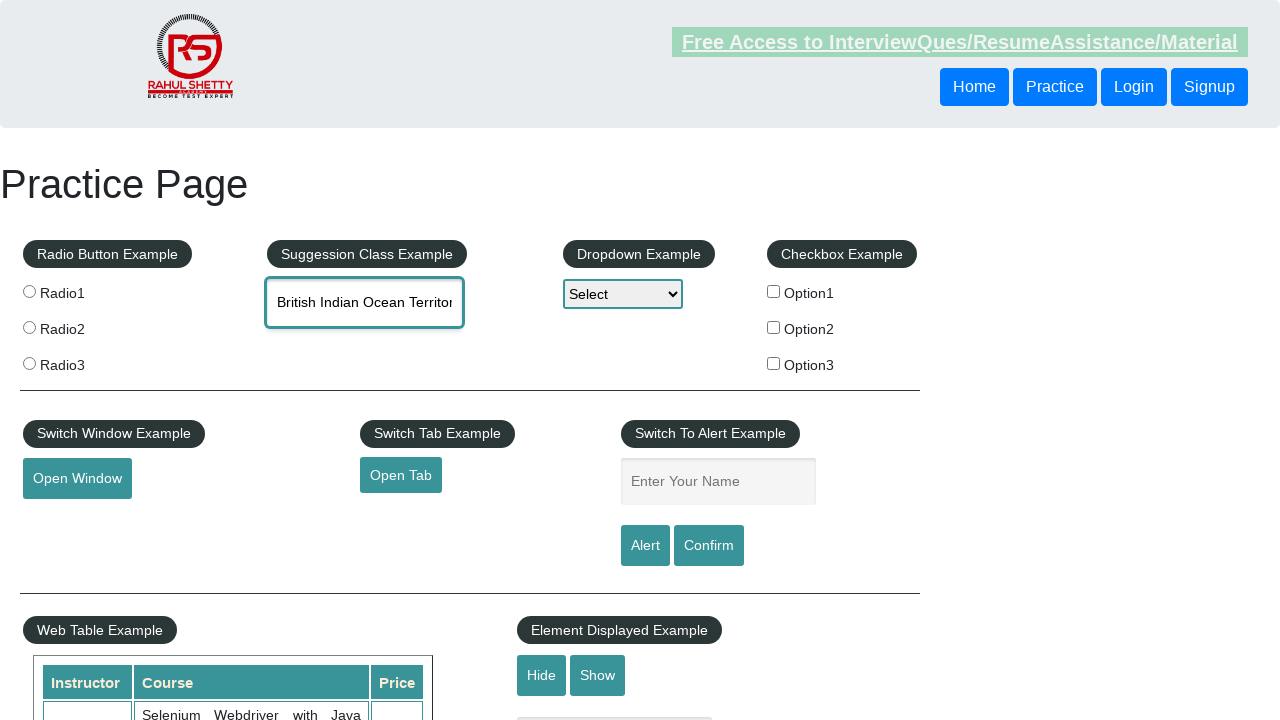